Tests checkbox functionality by verifying default states of two checkboxes, clicking checkbox #1 to select it, clicking checkbox #2 to deselect it, and confirming the final states.

Starting URL: http://practice.cydeo.com/checkboxes

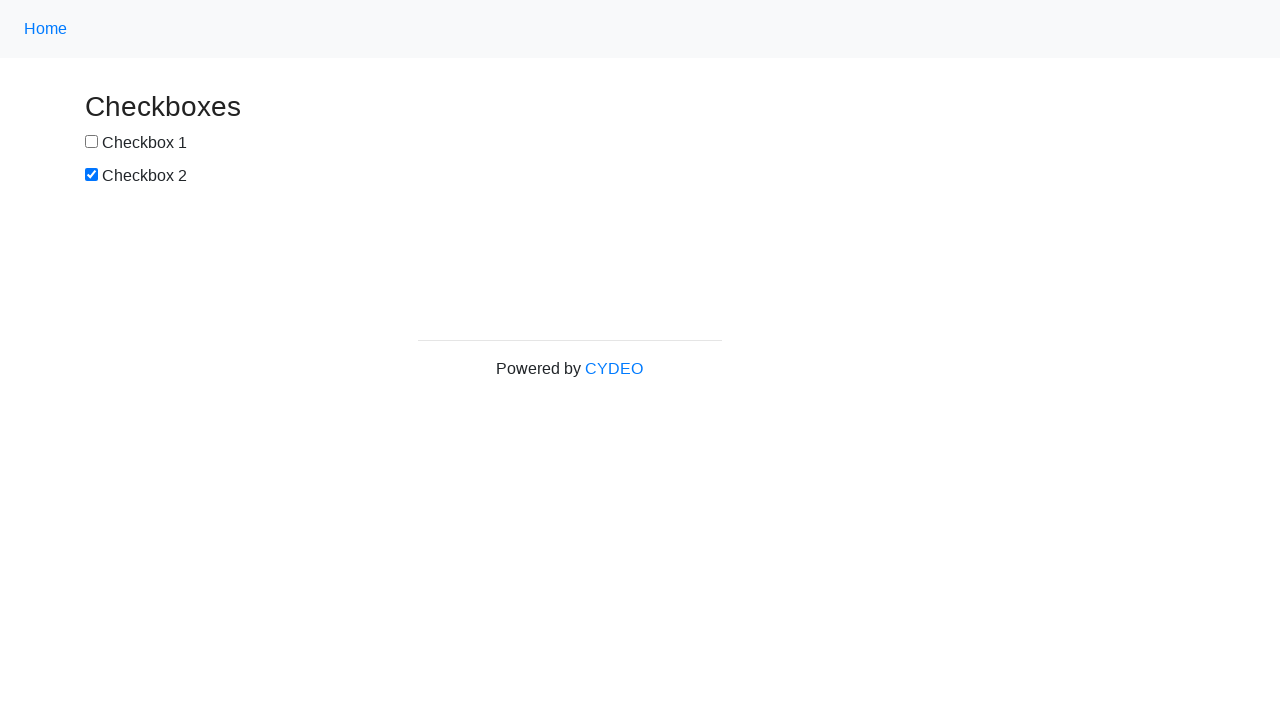

Located checkbox #1
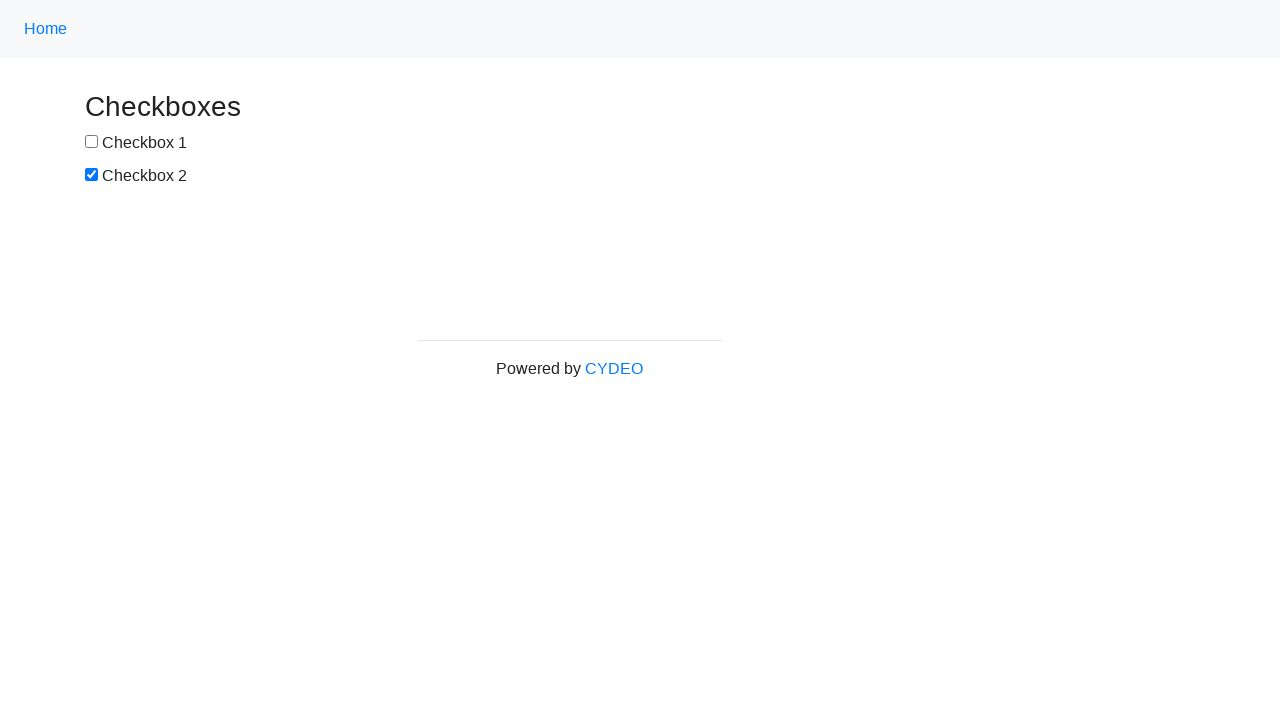

Located checkbox #2
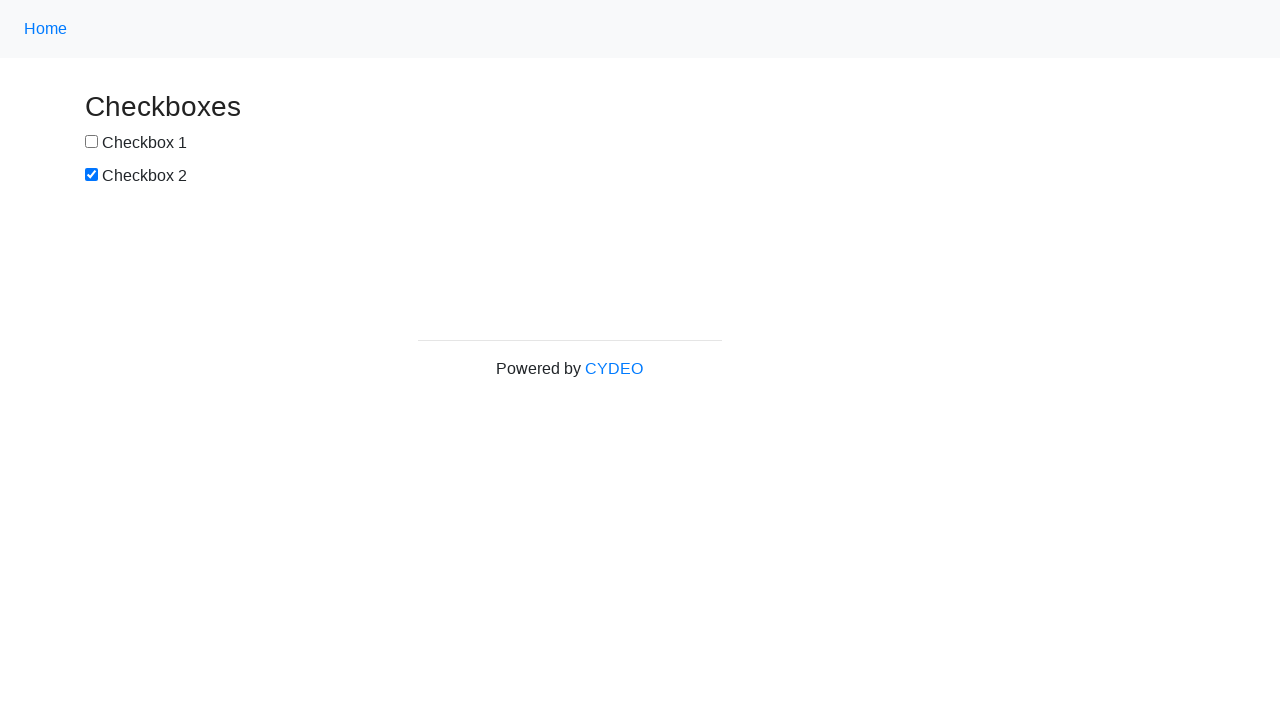

Verified checkbox #1 is NOT selected by default
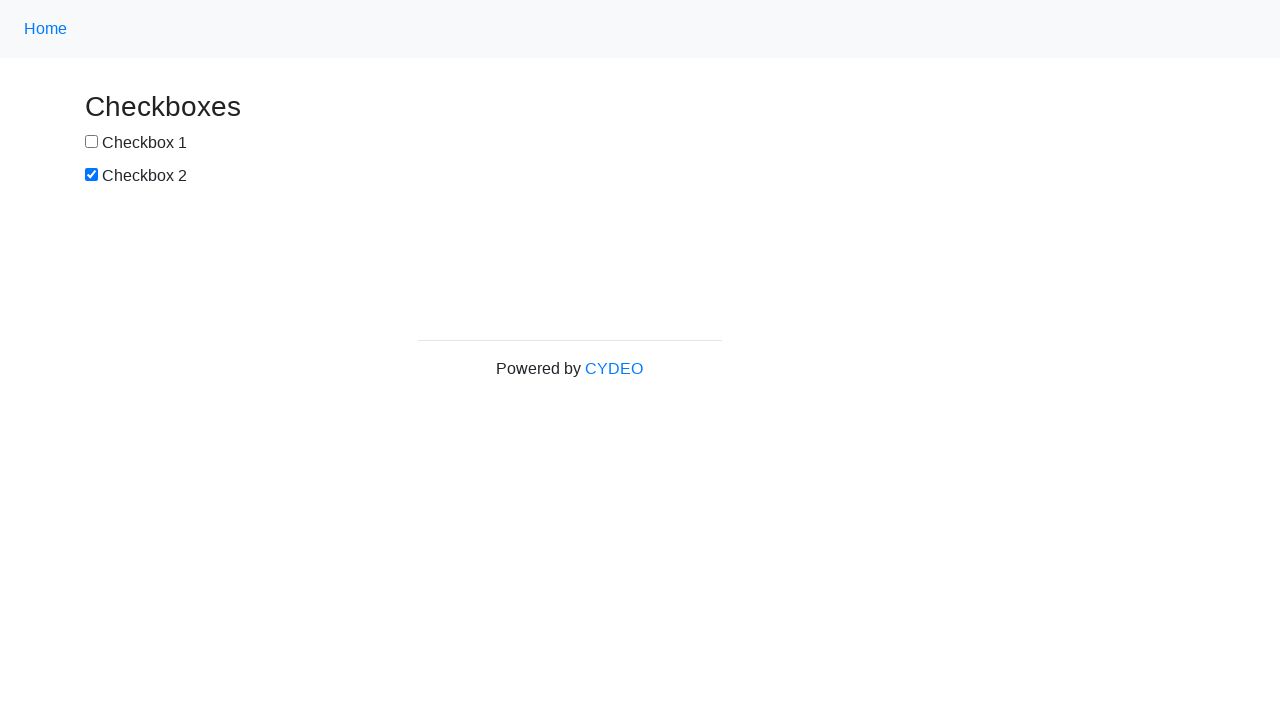

Verified checkbox #2 IS selected by default
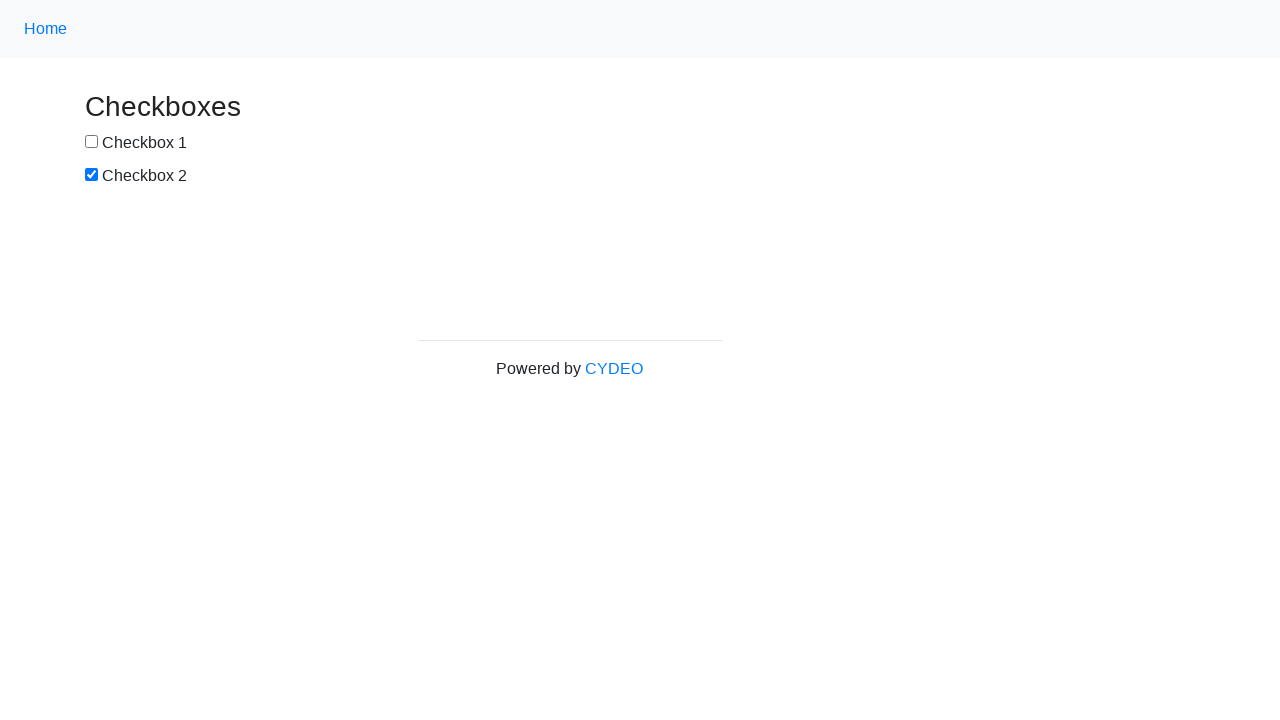

Clicked checkbox #1 to select it at (92, 142) on input[name='checkbox1']
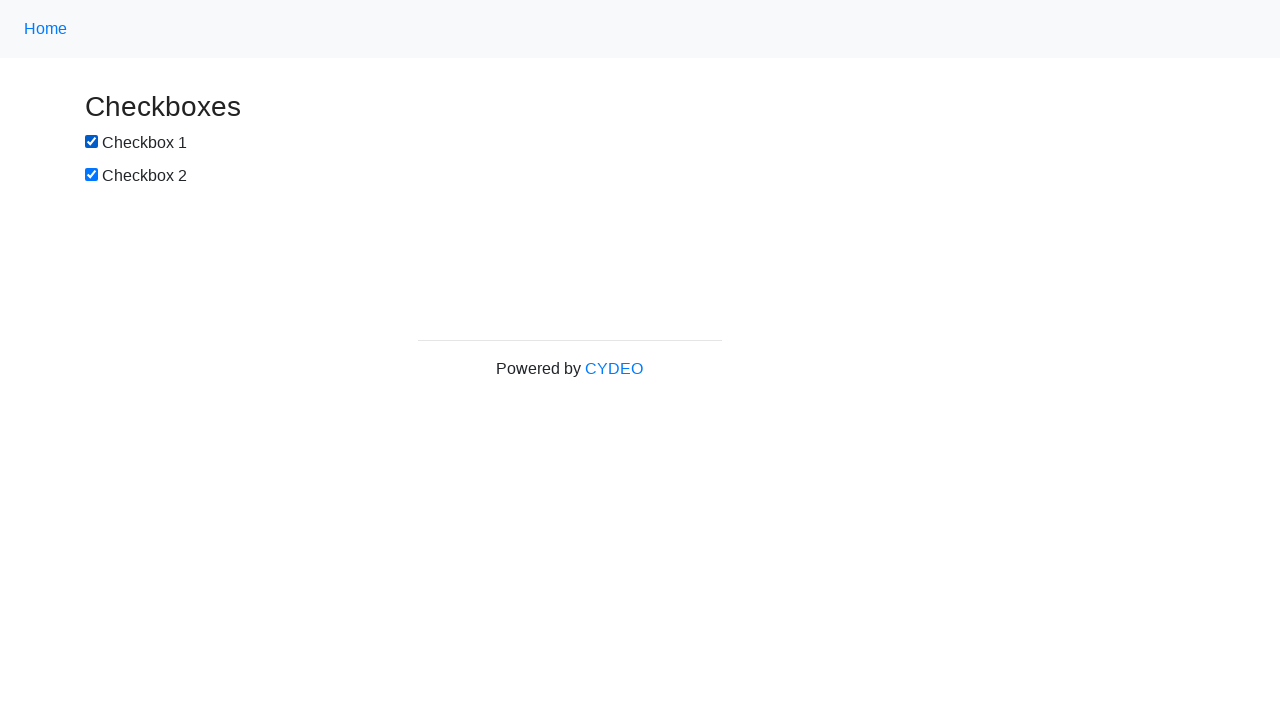

Clicked checkbox #2 to deselect it at (92, 175) on input[name='checkbox2']
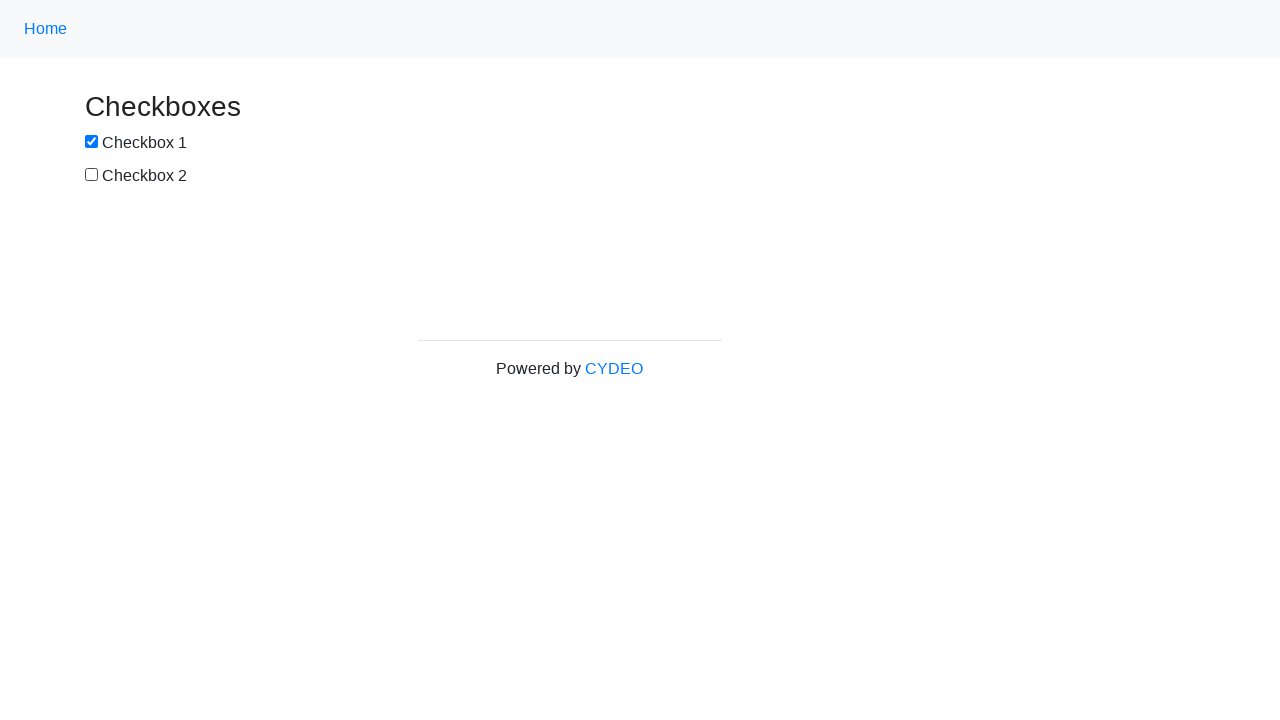

Verified checkbox #1 is now SELECTED
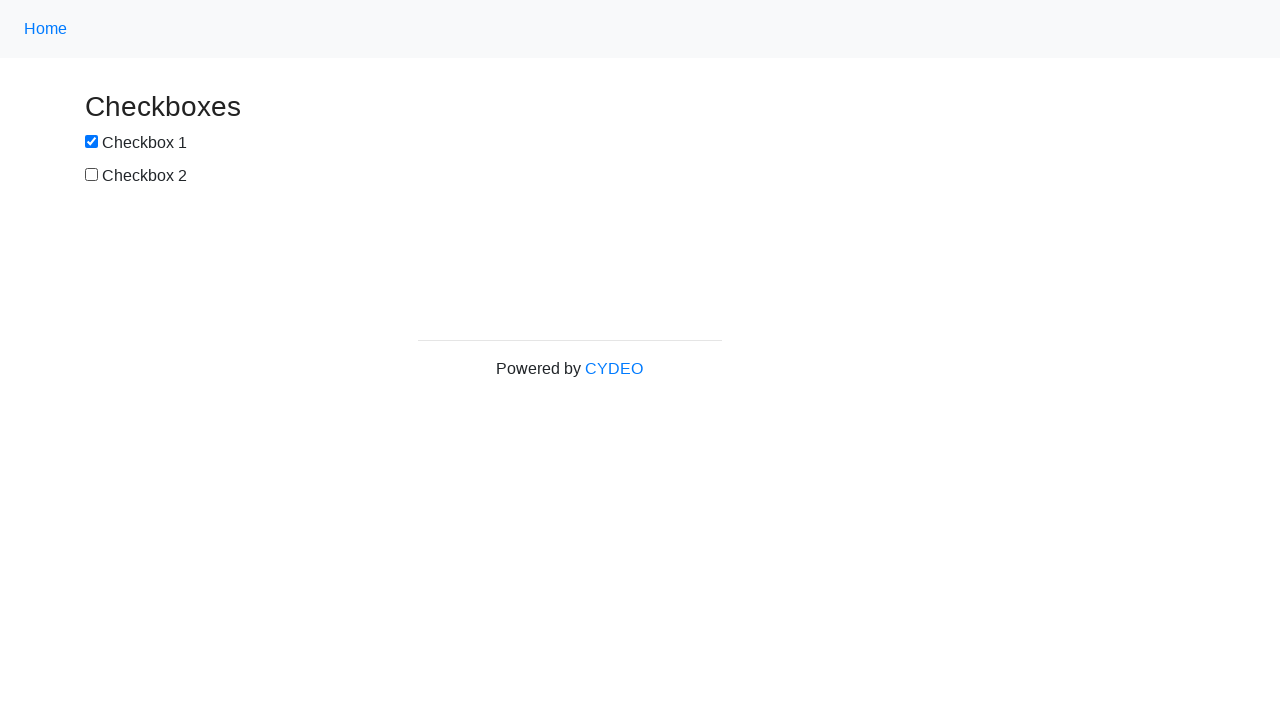

Verified checkbox #2 is now NOT selected
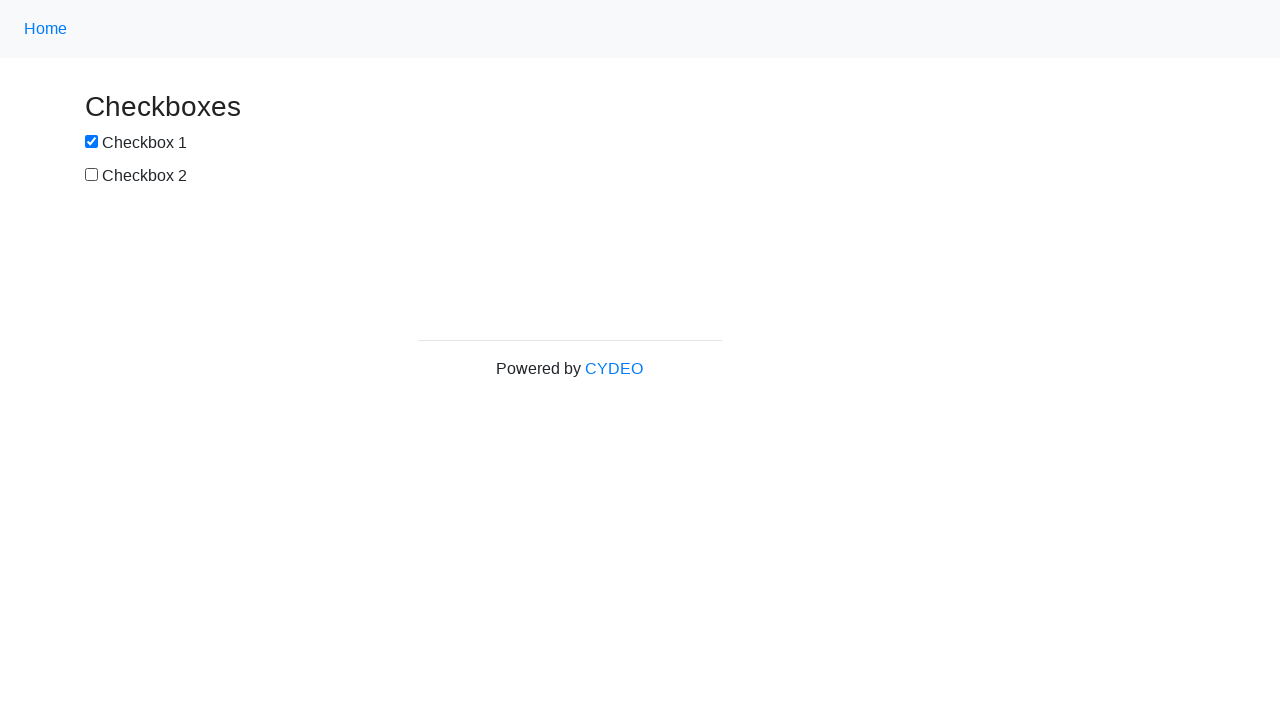

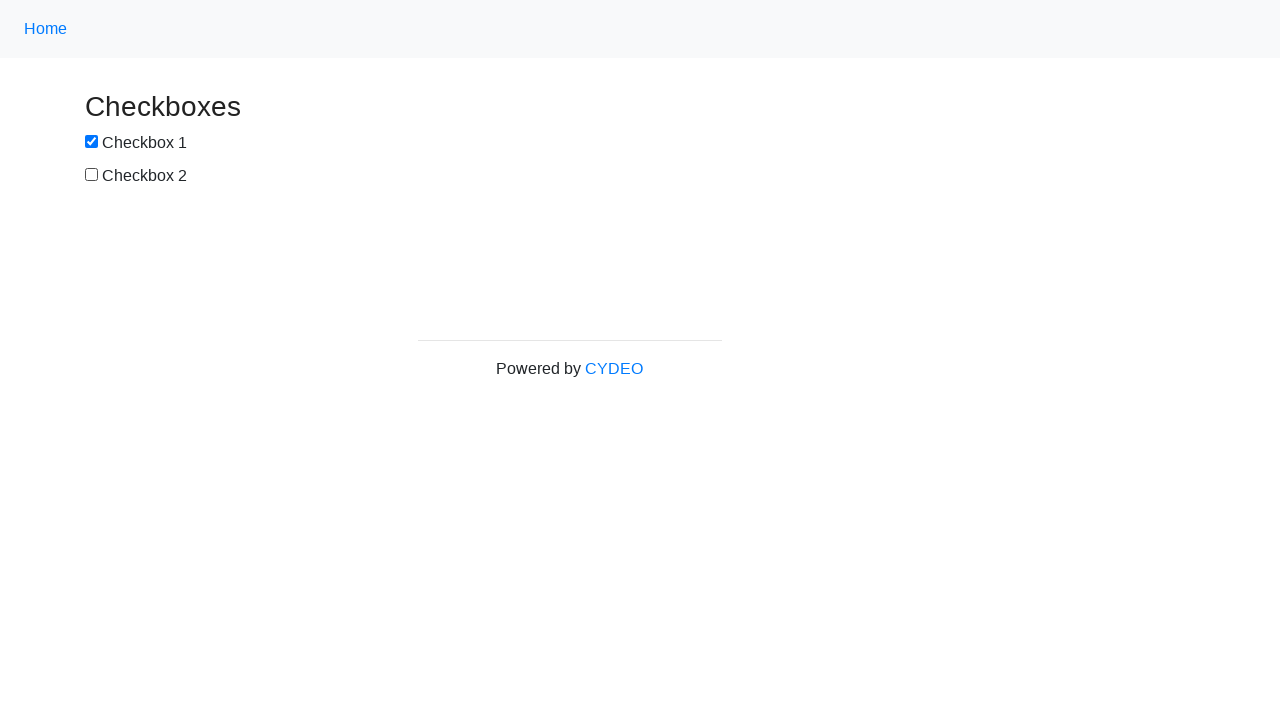